Tests calculator addition with negative number by clicking buttons for 9 + (-5) and verifying the result

Starting URL: https://testpages.eviltester.com/styled/apps/calculator.html

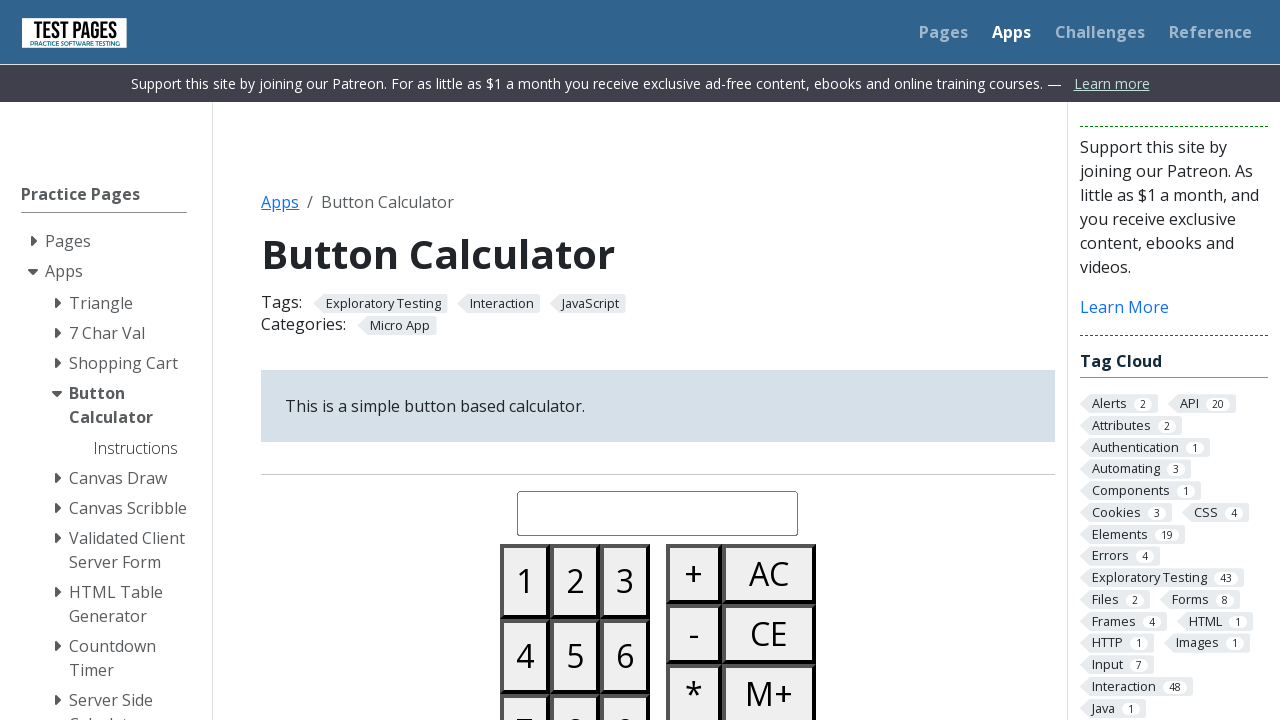

Clicked all clear button to reset calculator at (769, 574) on #buttonallclear
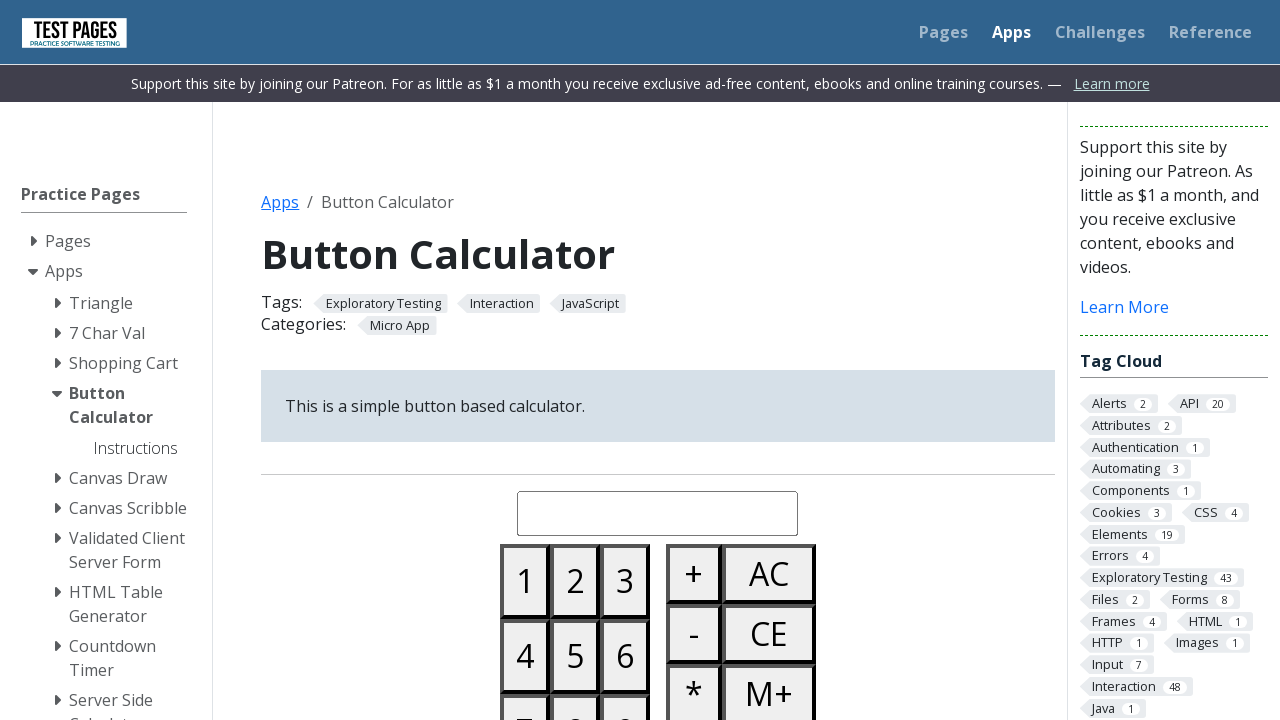

Clicked button 9 at (625, 683) on #button09
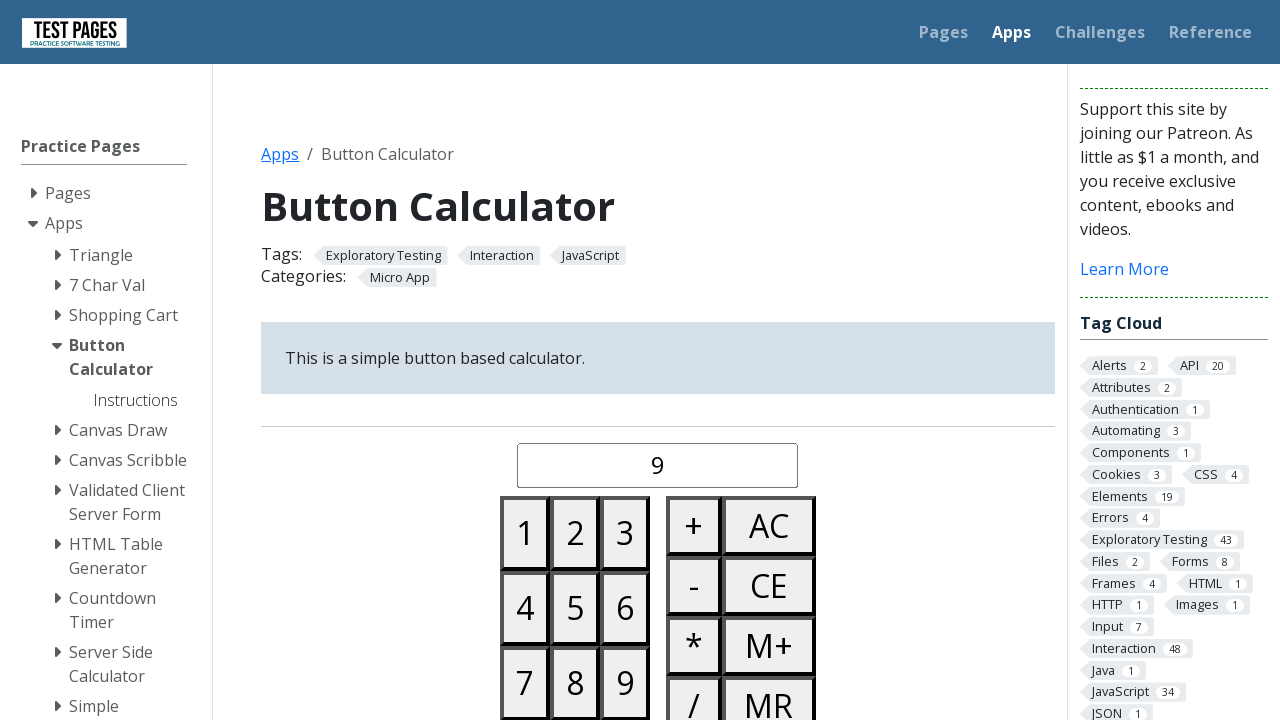

Clicked plus button at (694, 526) on #buttonplus
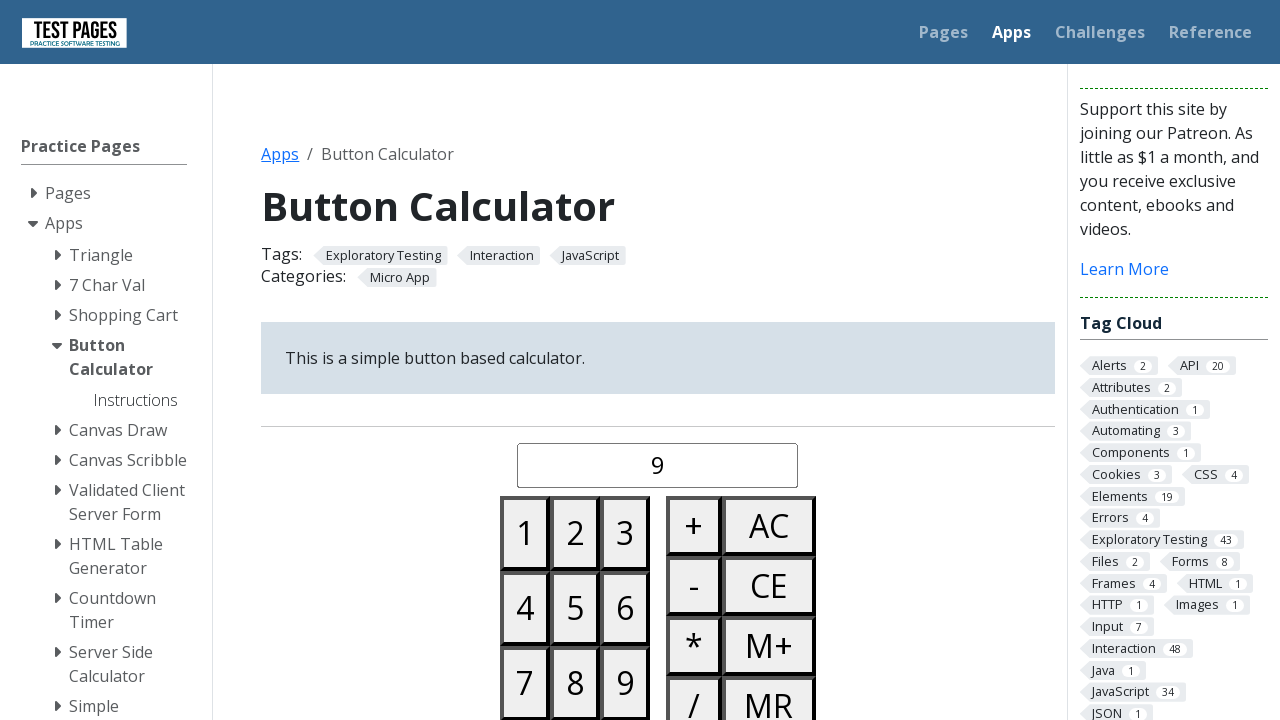

Clicked minus button to make number negative at (694, 586) on #buttonminus
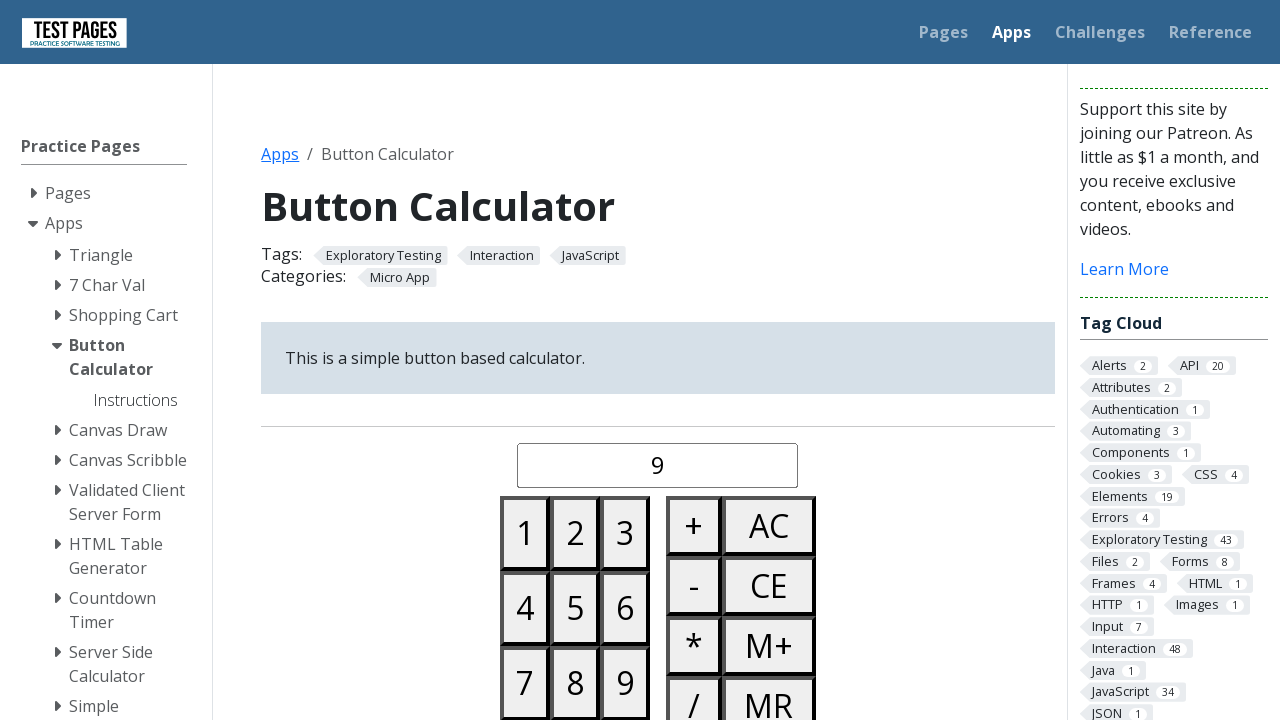

Clicked button 5 at (575, 608) on #button05
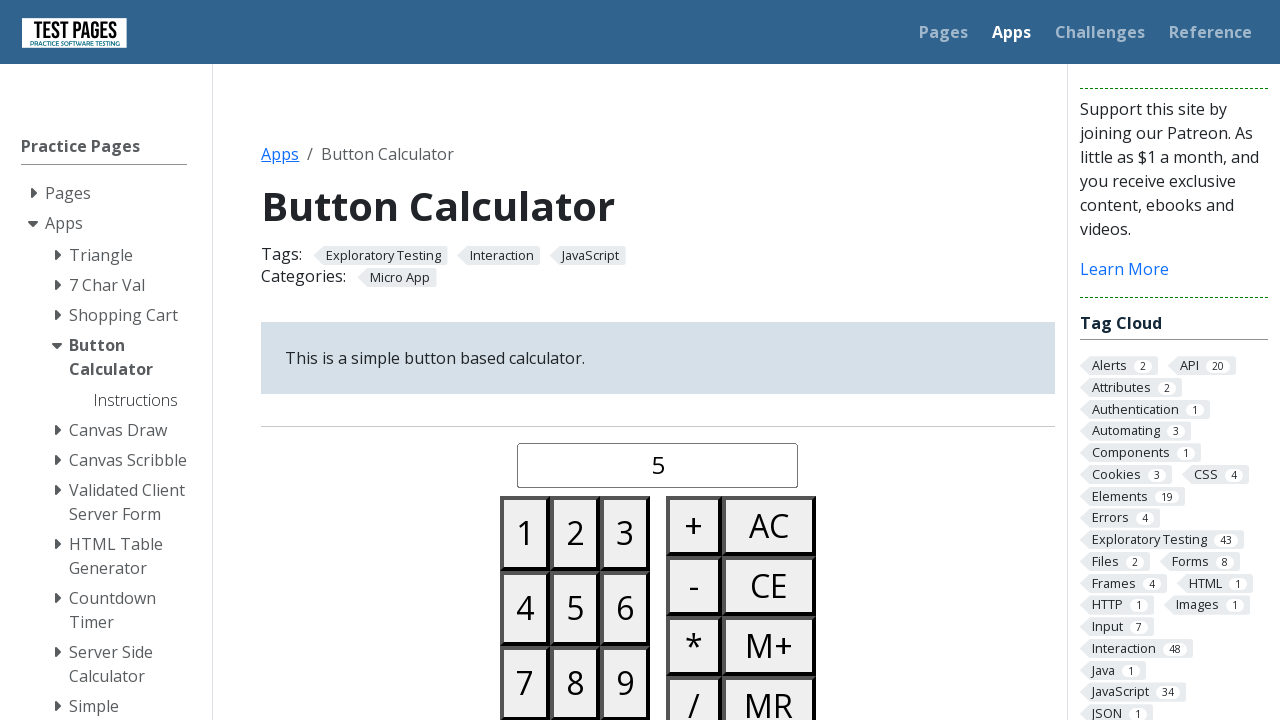

Clicked equals button to calculate result at (694, 360) on #buttonequals
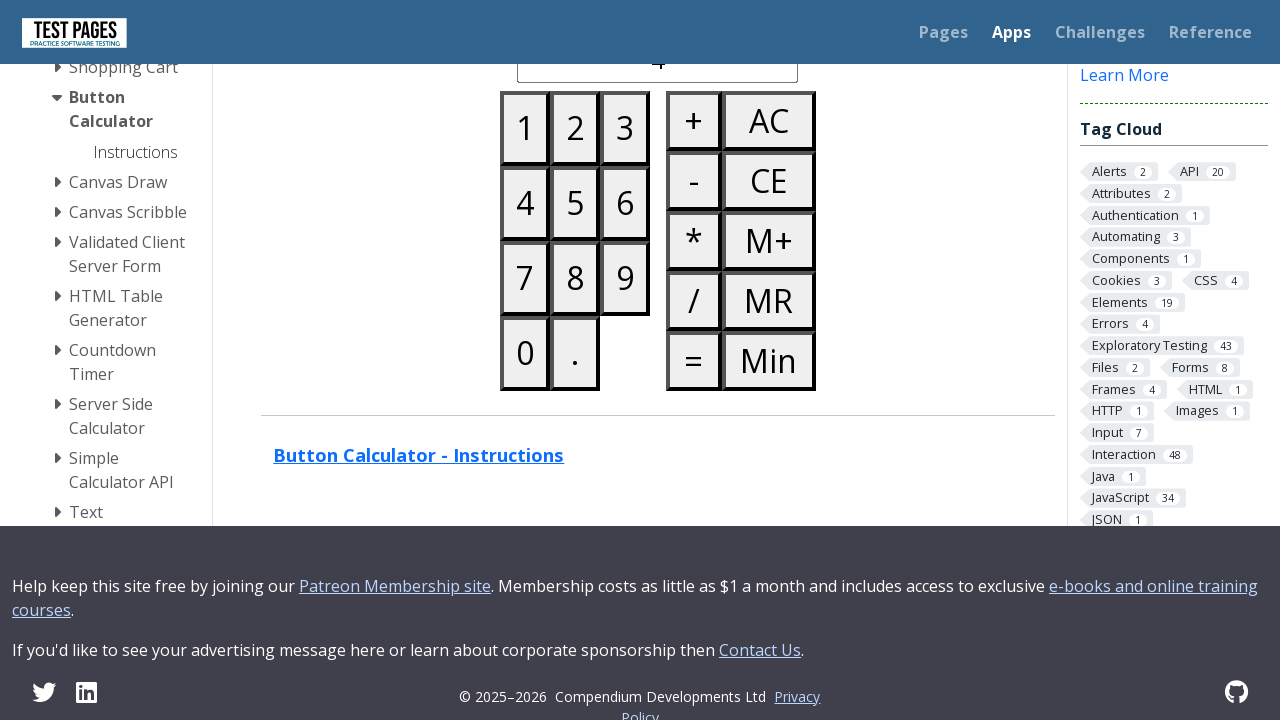

Waited for calculated result to be displayed
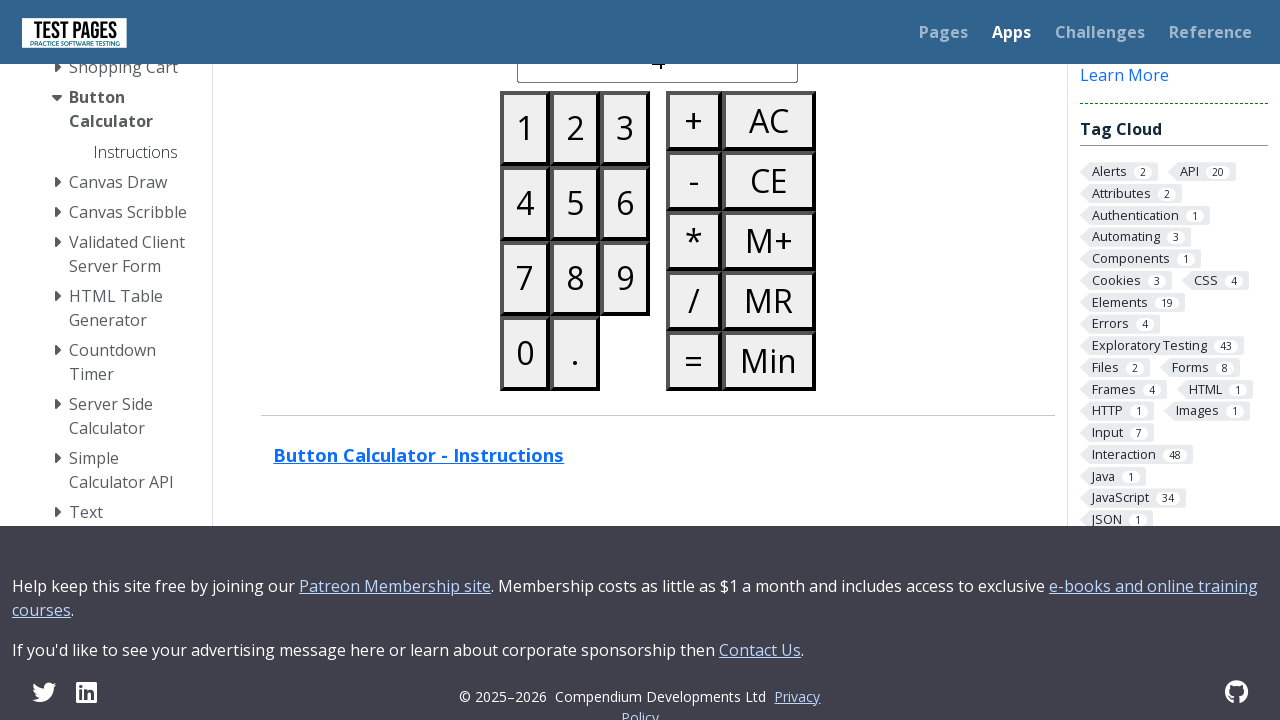

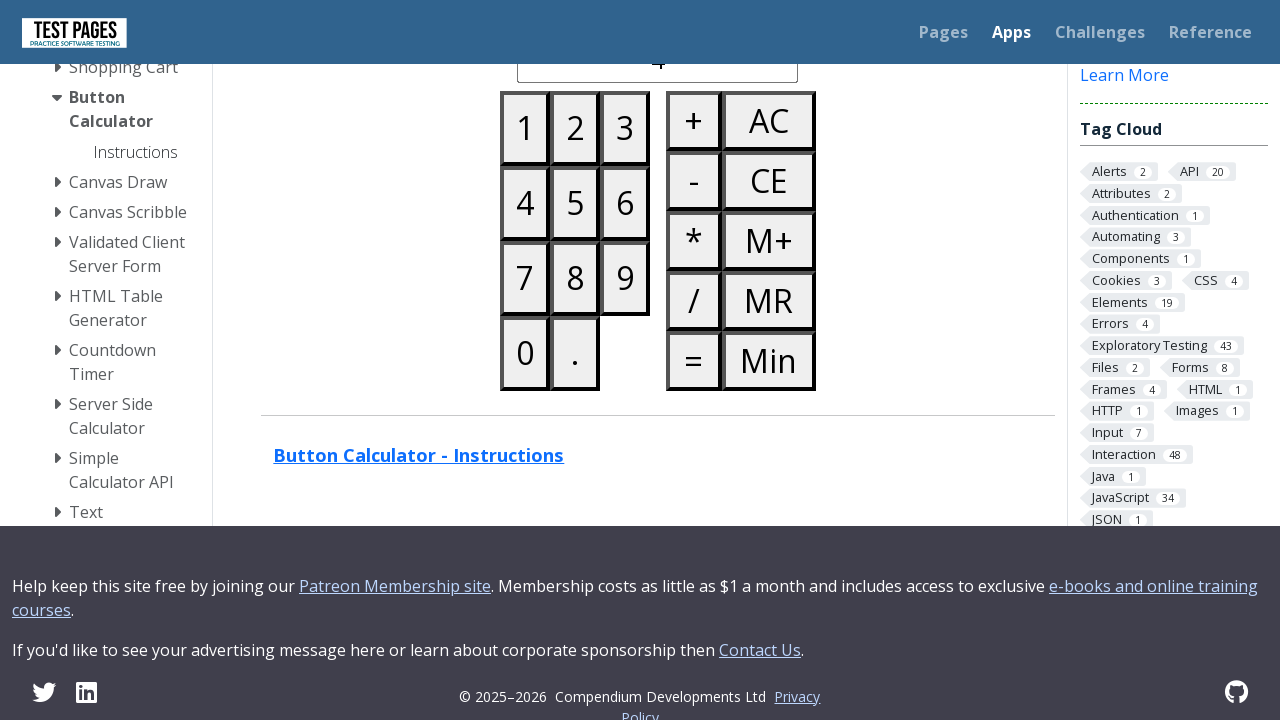